Tests various UI elements on an automation practice page including radio buttons, dropdowns, checkboxes, window switching, tabs, and alerts

Starting URL: https://rahulshettyacademy.com/AutomationPractice/

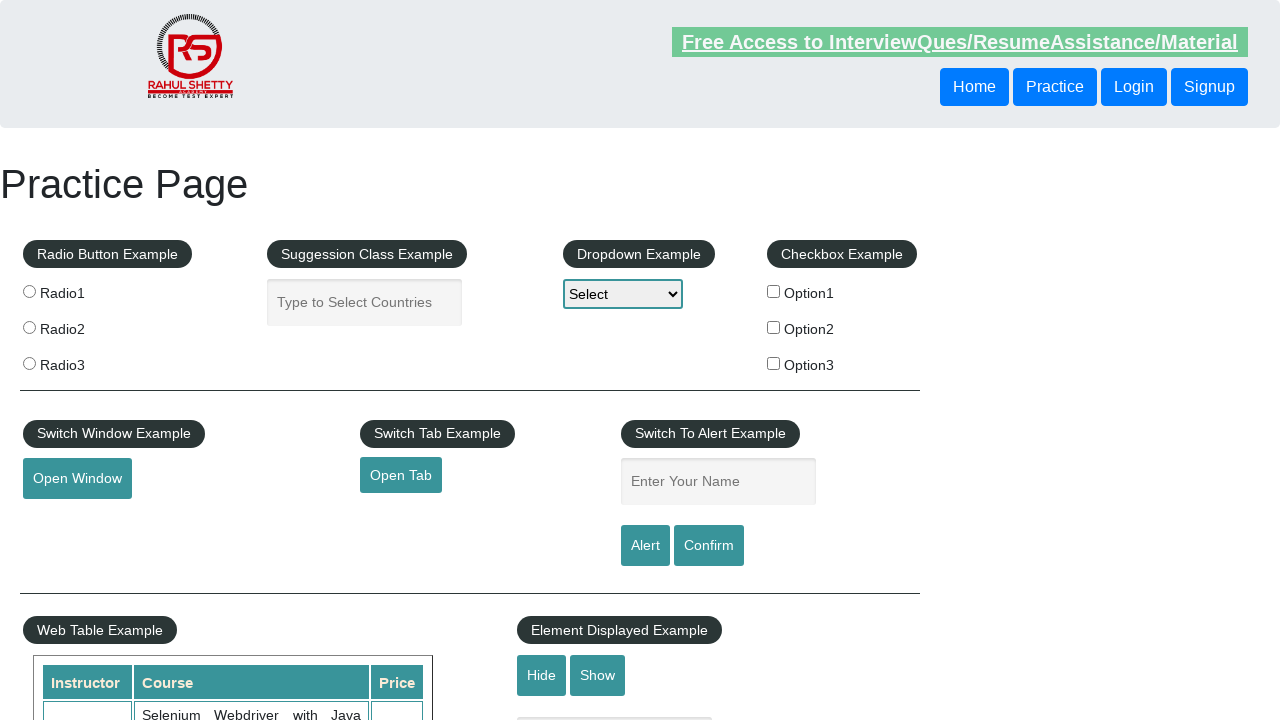

Selected radio button option 2 at (29, 327) on (//input[@class='radioButton'])[2]
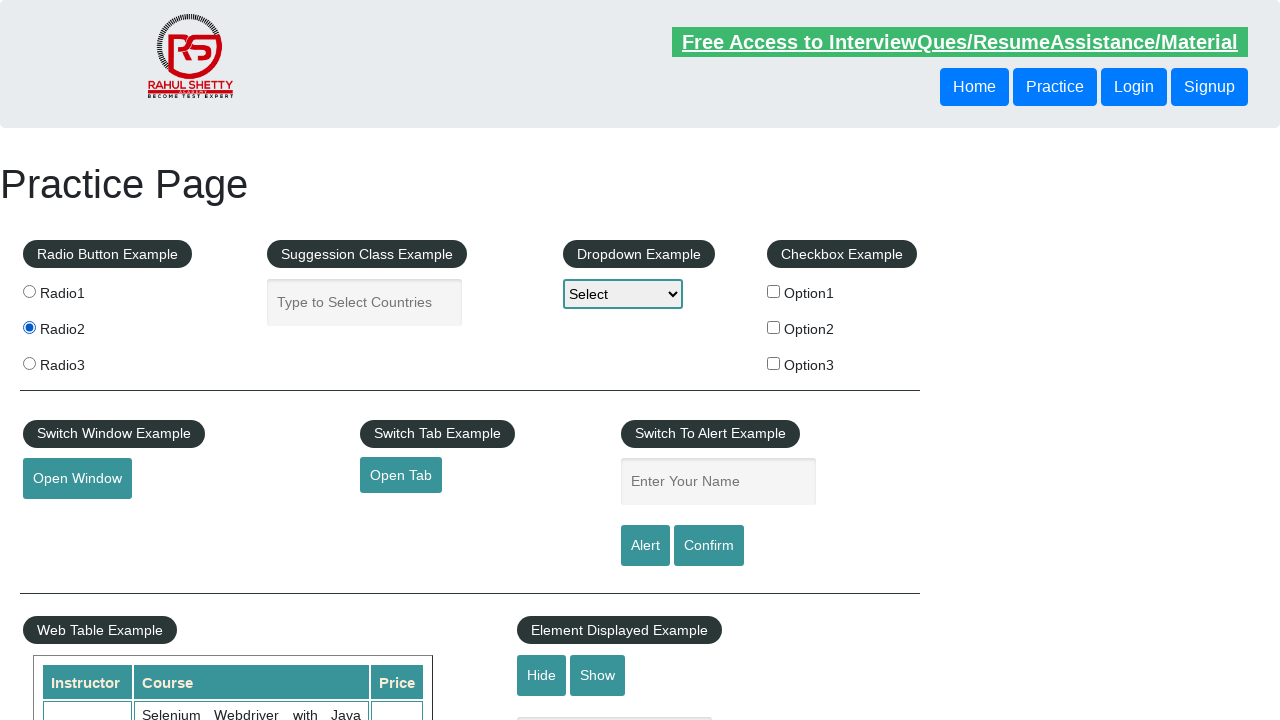

Typed 'ind' in autocomplete field on #autocomplete
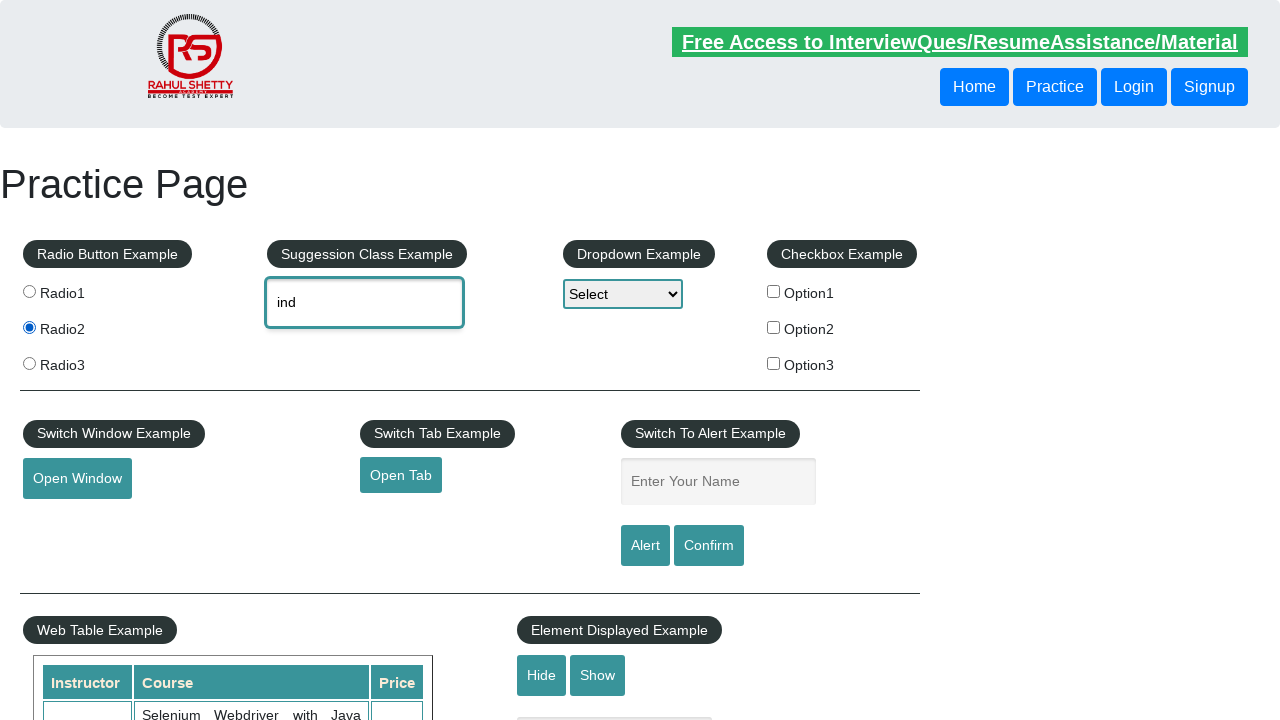

Autocomplete dropdown suggestions loaded
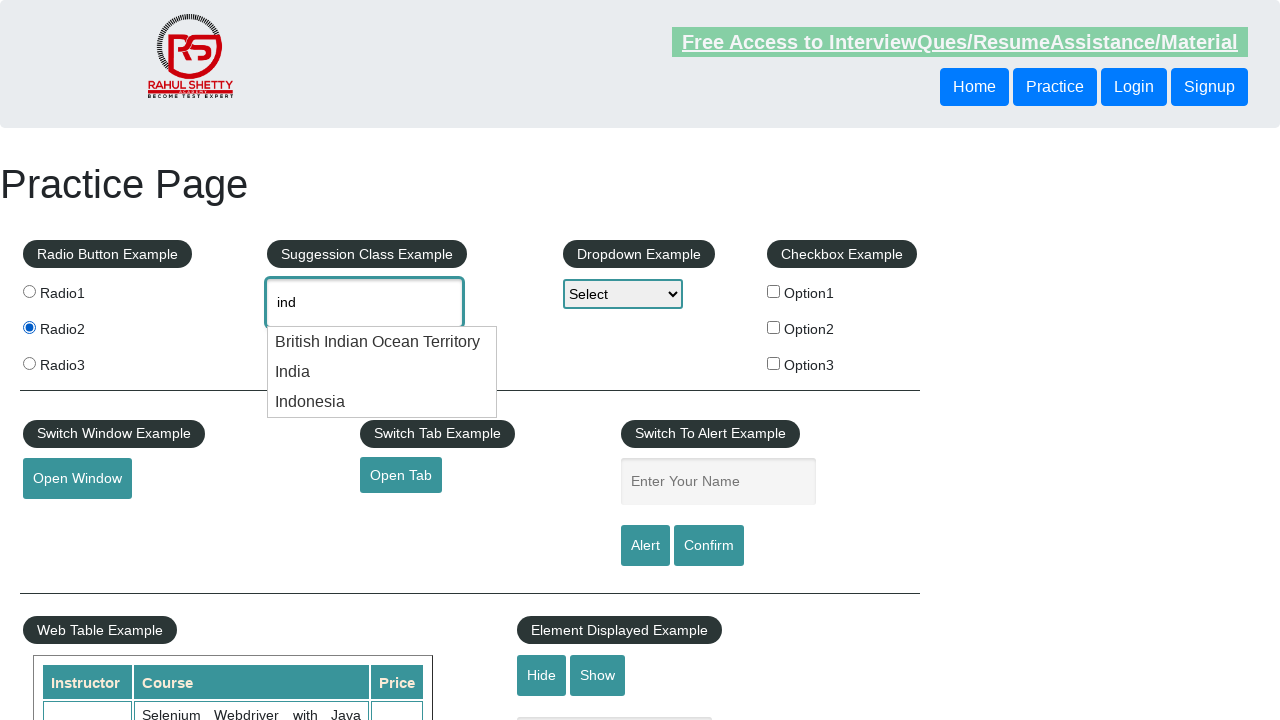

Selected 'India' from autocomplete suggestions at (382, 372) on xpath=//li[@class='ui-menu-item']/div >> nth=1
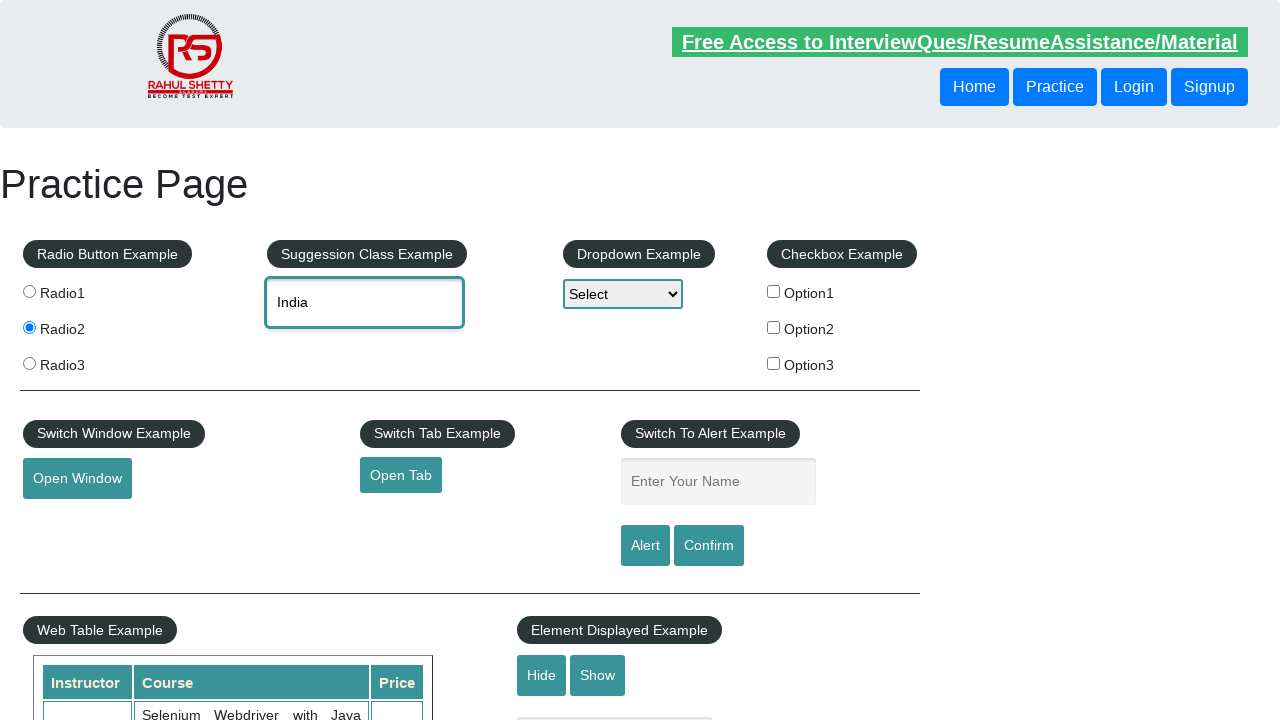

Selected 'option1' from static dropdown on #dropdown-class-example
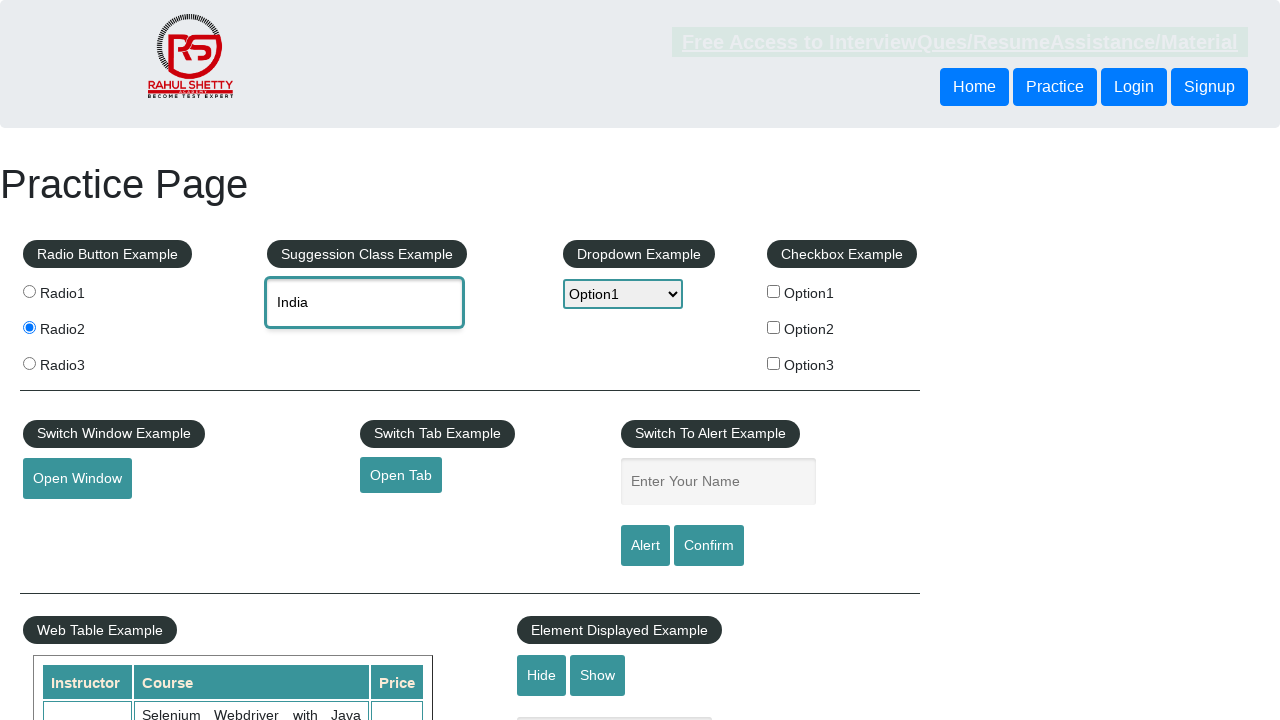

Checked checkbox option 3 at (774, 363) on xpath=//input[@id='checkBoxOption3']
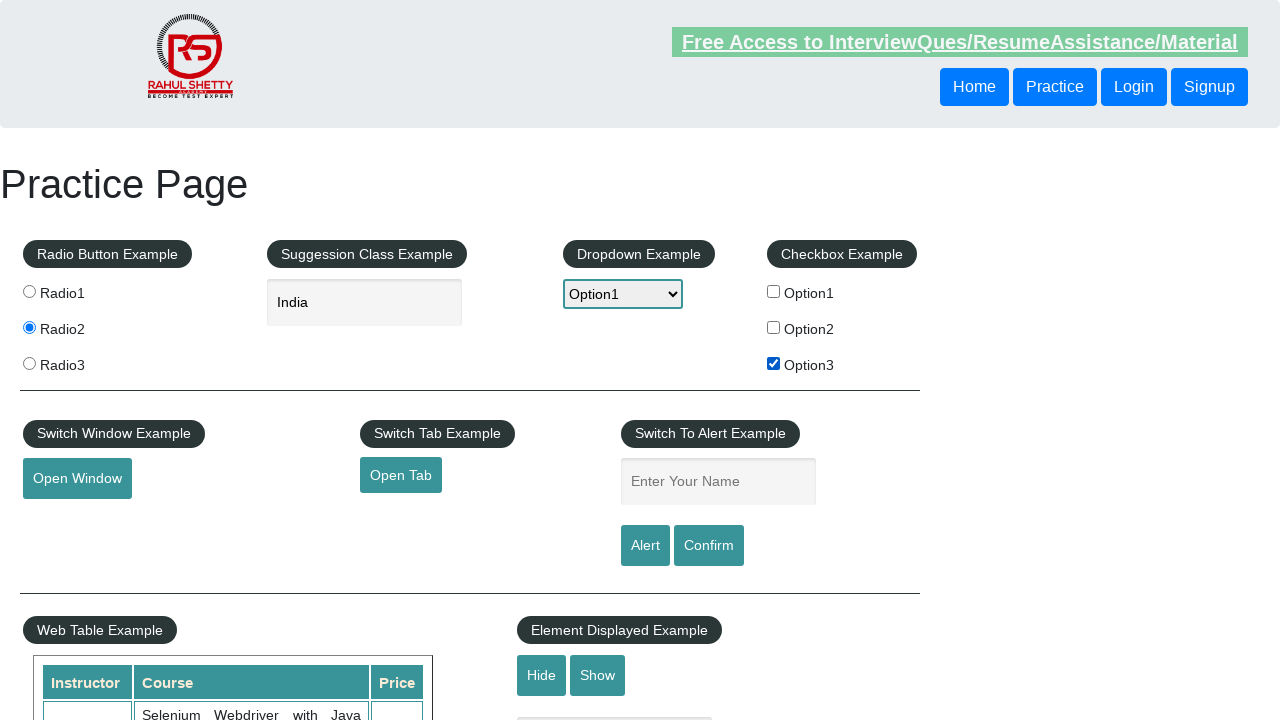

Opened new window at (77, 479) on xpath=//button[@id='openwindow']
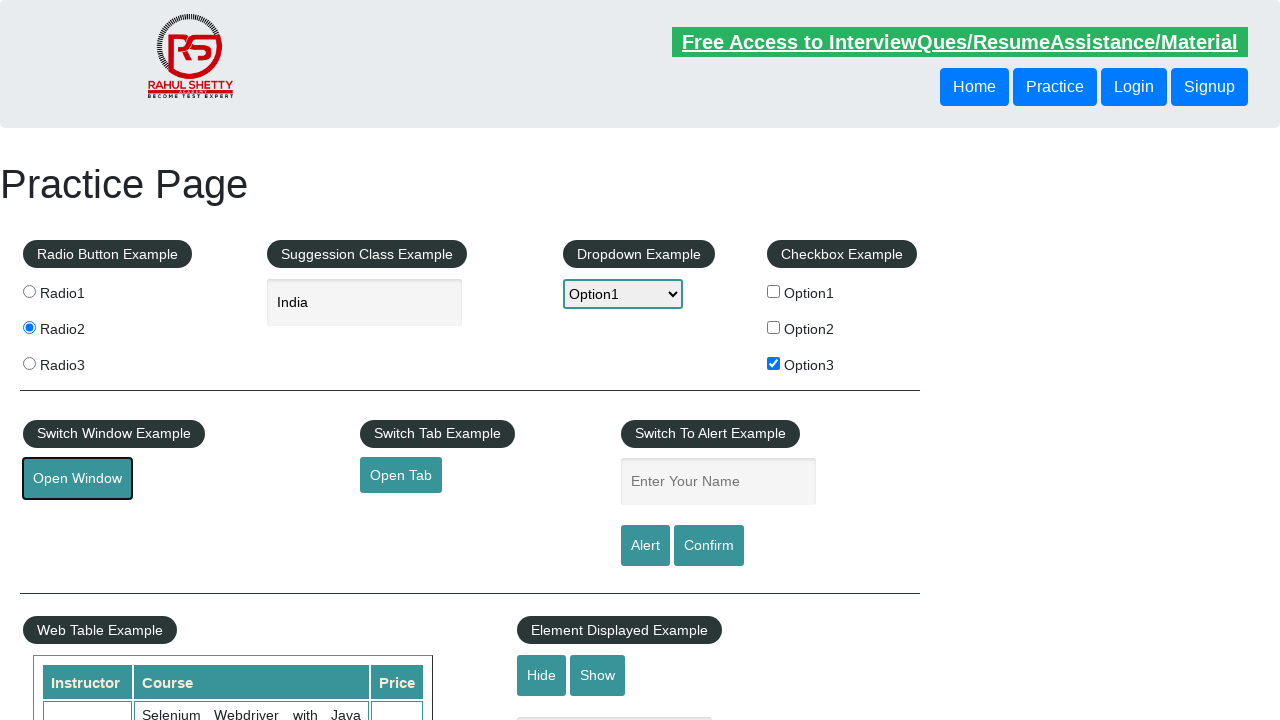

Closed new window
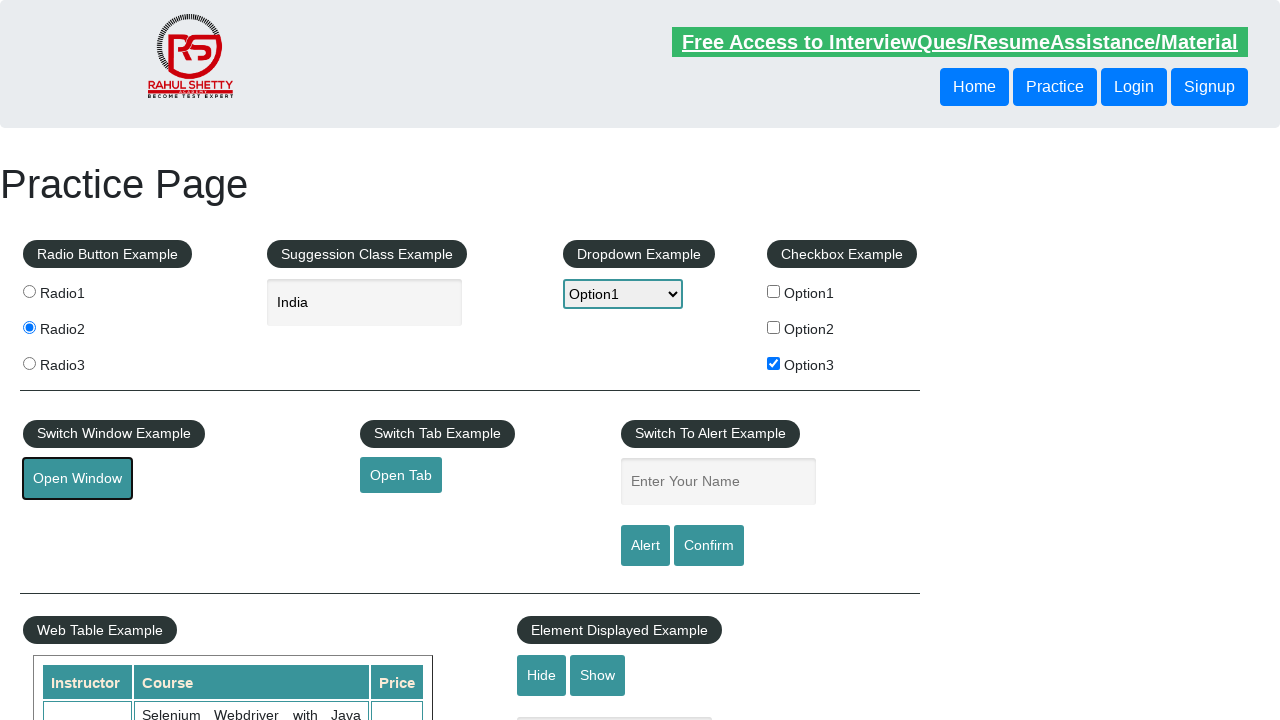

Opened new tab at (401, 475) on xpath=//a[@id='opentab']
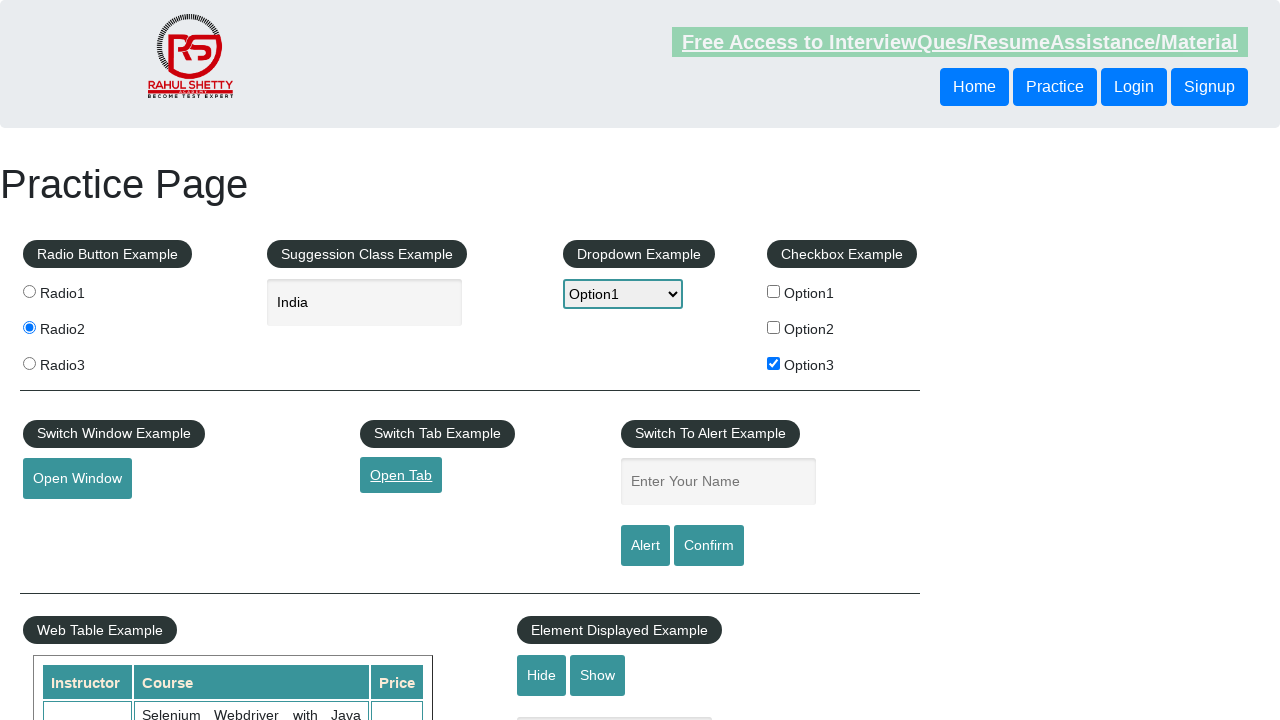

Closed new tab
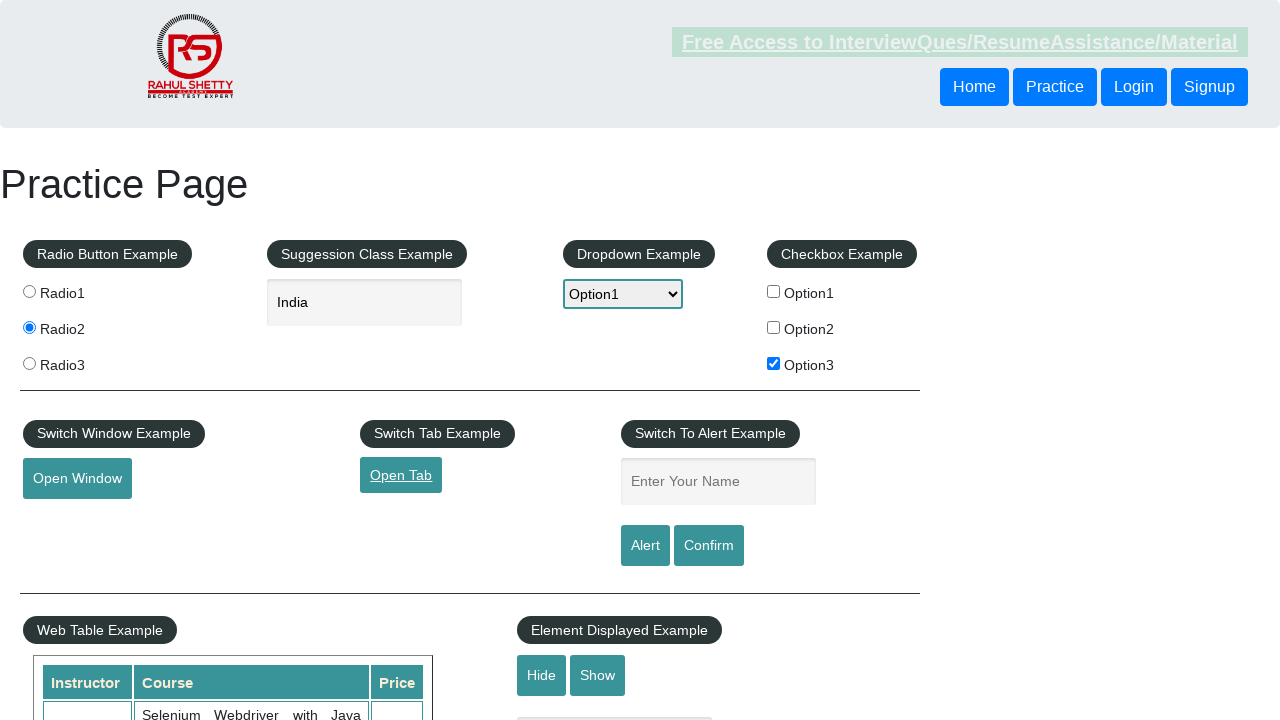

Set up alert dialog handler to accept alerts
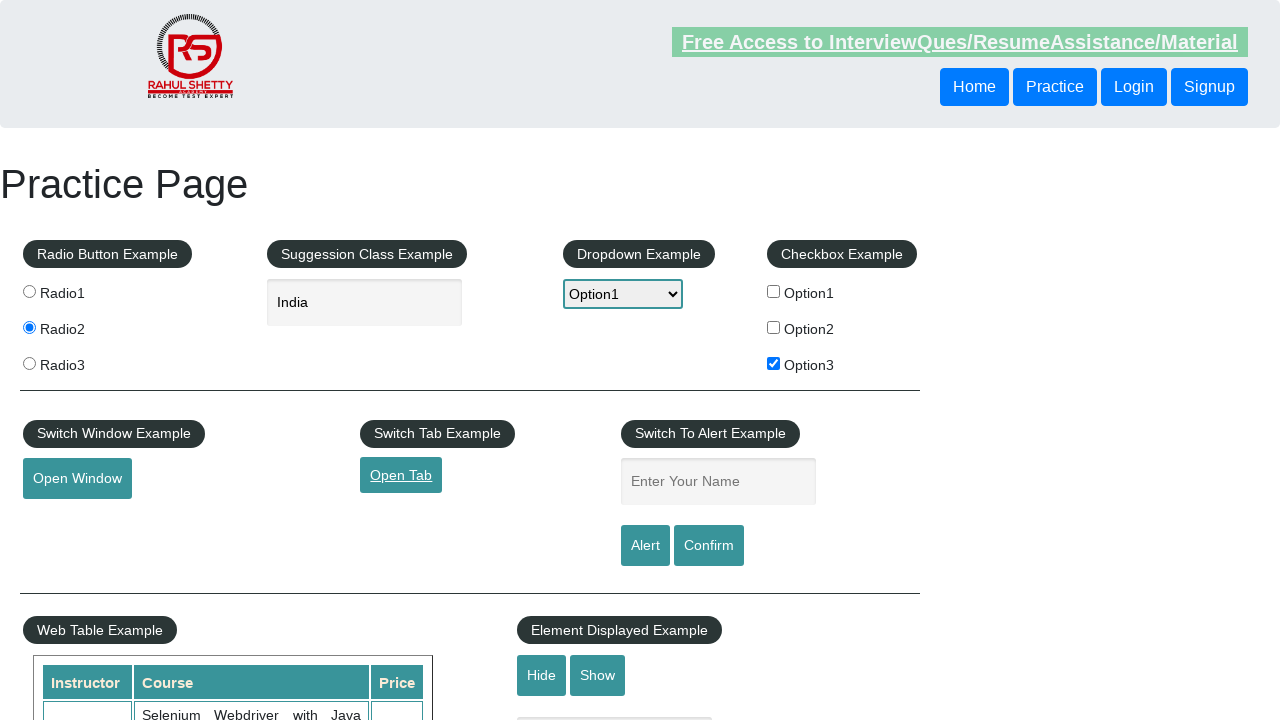

Clicked alert button and accepted alert at (645, 546) on #alertbtn
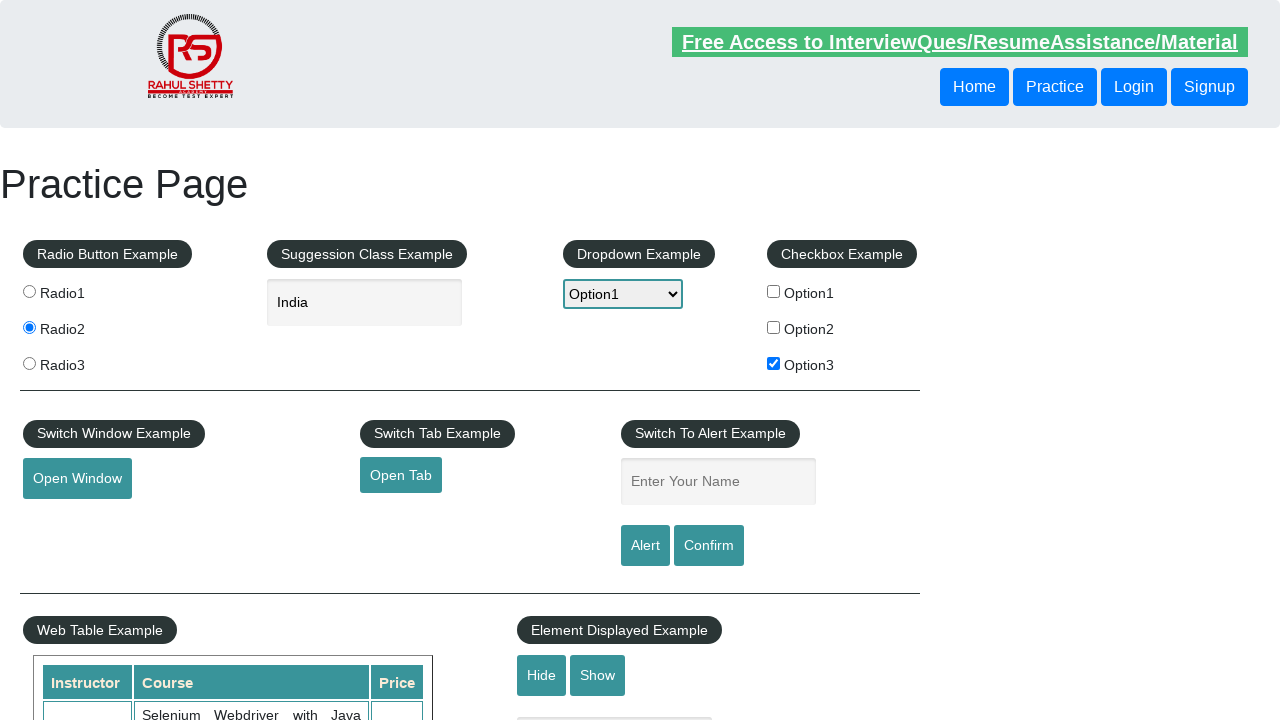

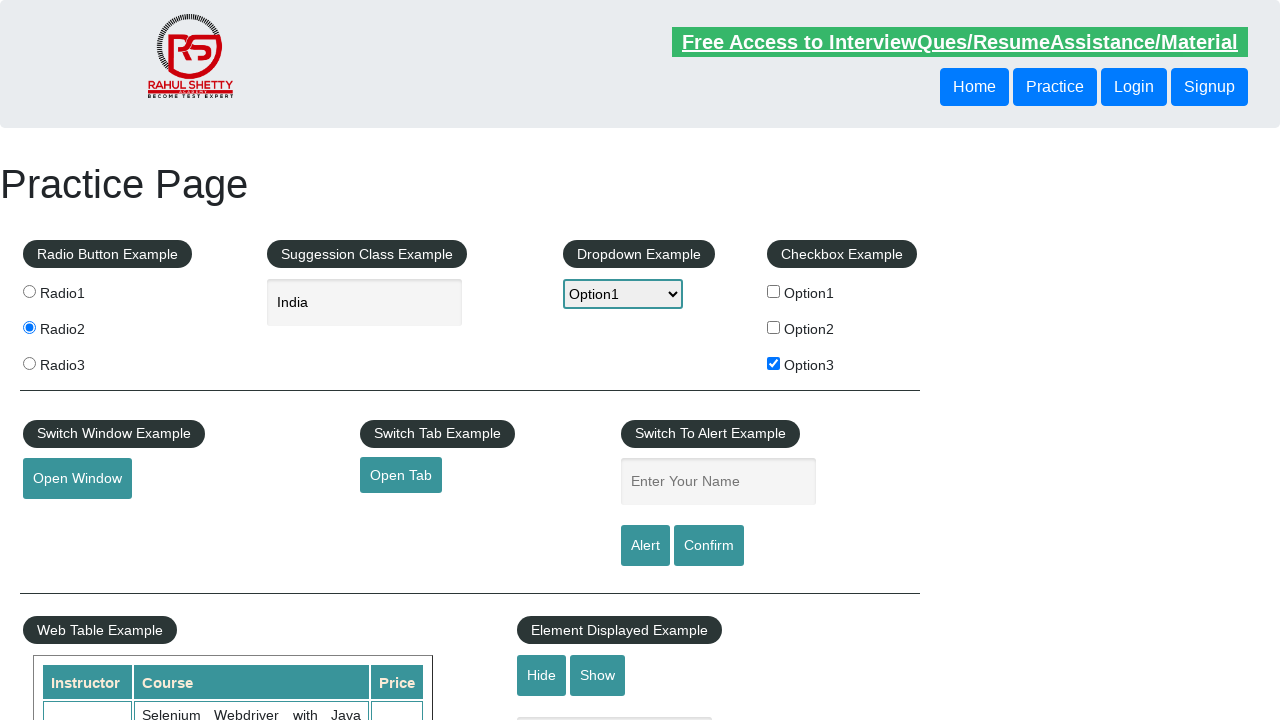